Tests that new todo items are appended to the bottom of the list and the counter shows correct count

Starting URL: https://demo.playwright.dev/todomvc

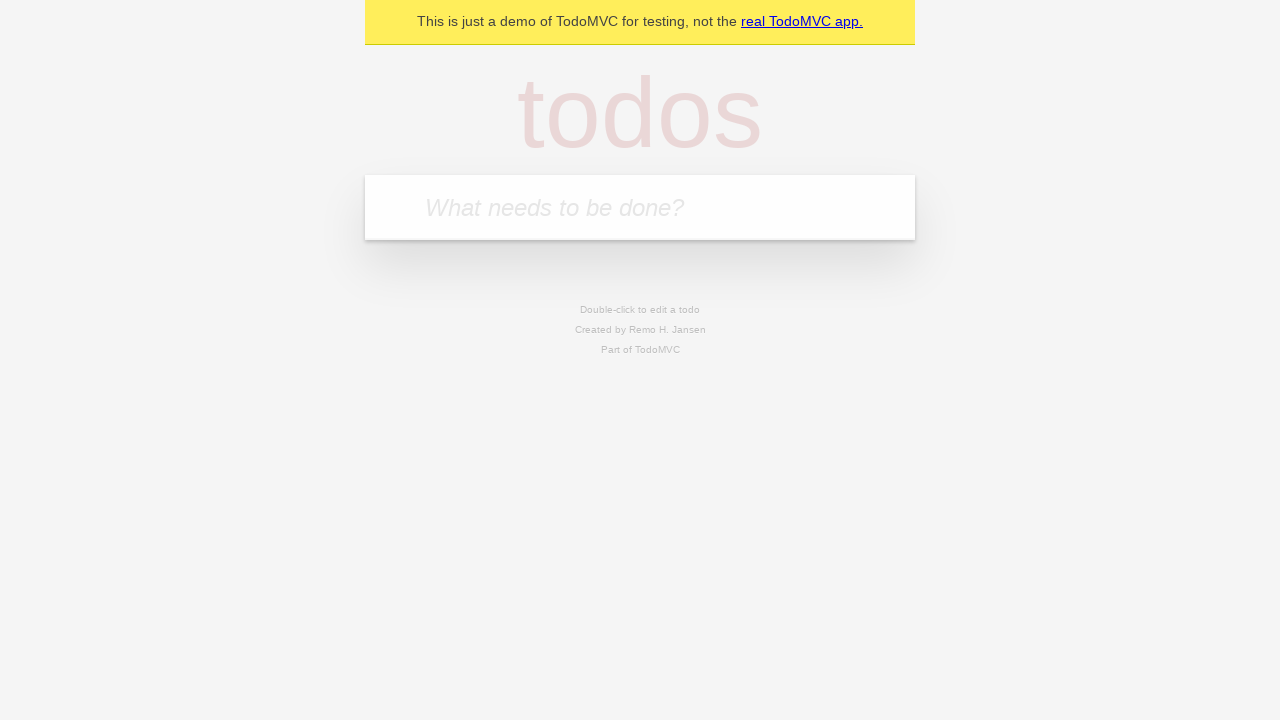

Located the 'What needs to be done?' input field
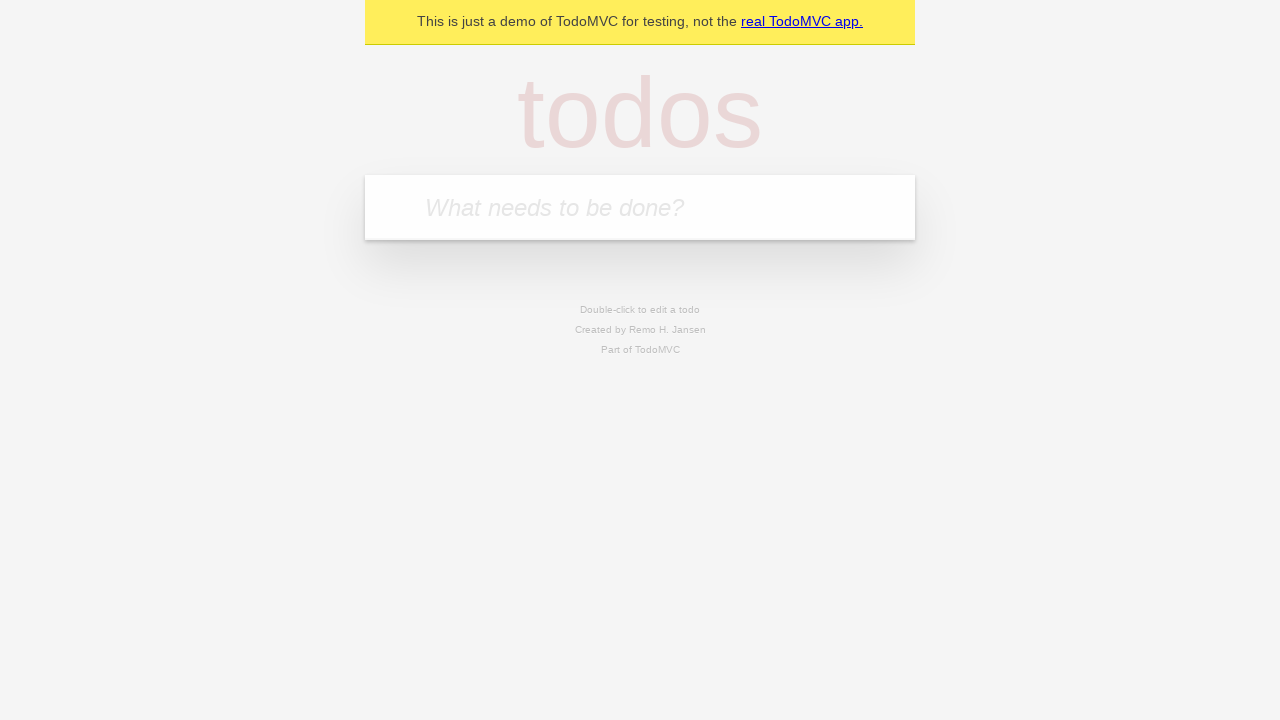

Filled todo input with 'buy some cheese' on internal:attr=[placeholder="What needs to be done?"i]
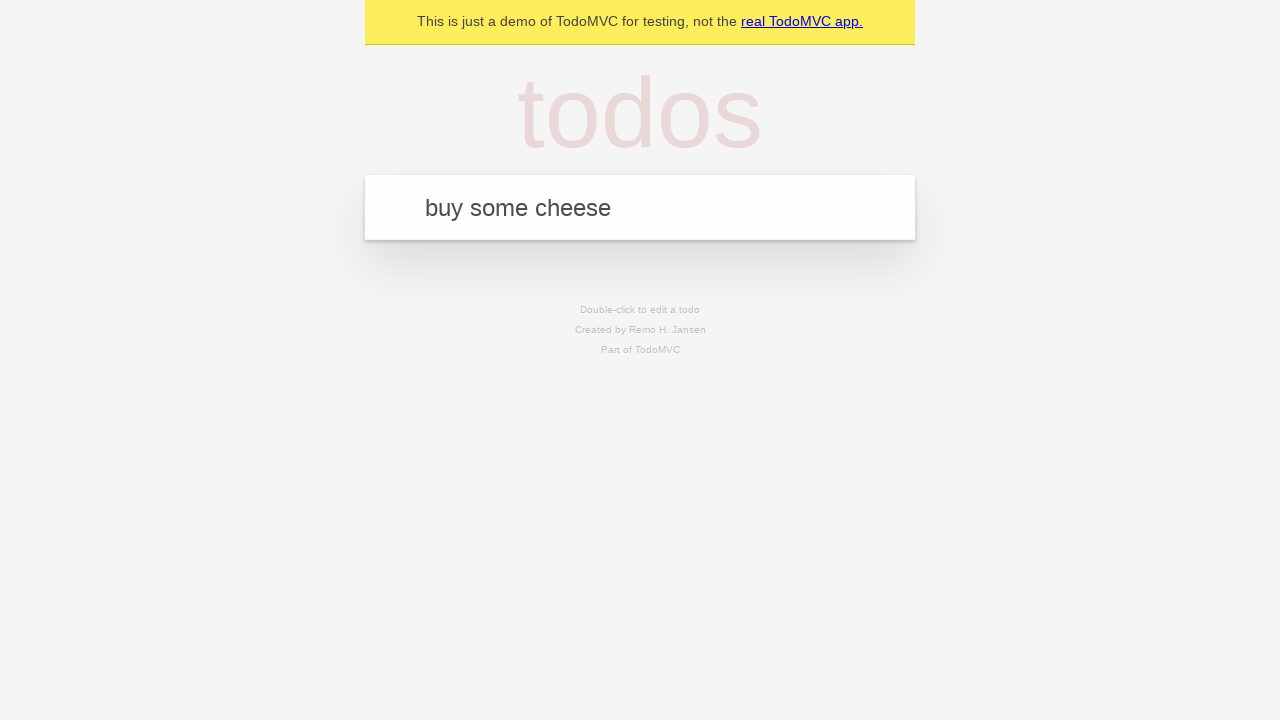

Pressed Enter to add 'buy some cheese' to the list on internal:attr=[placeholder="What needs to be done?"i]
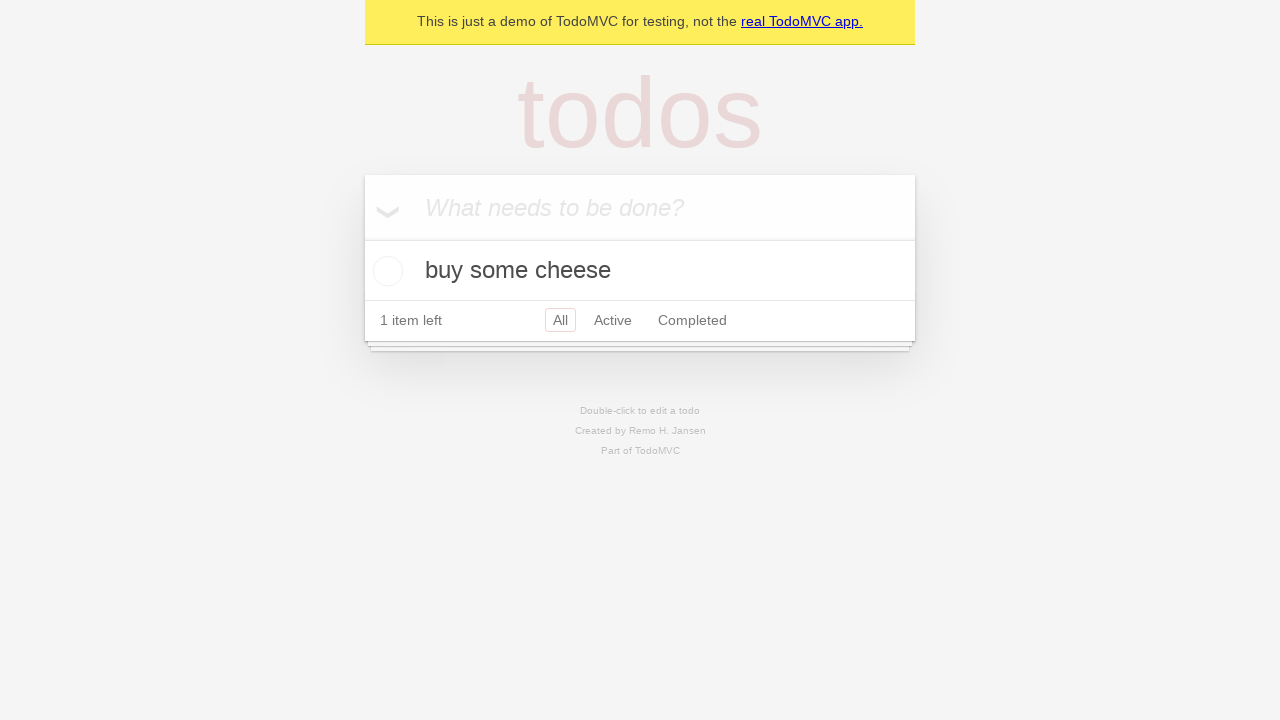

Filled todo input with 'feed the cat' on internal:attr=[placeholder="What needs to be done?"i]
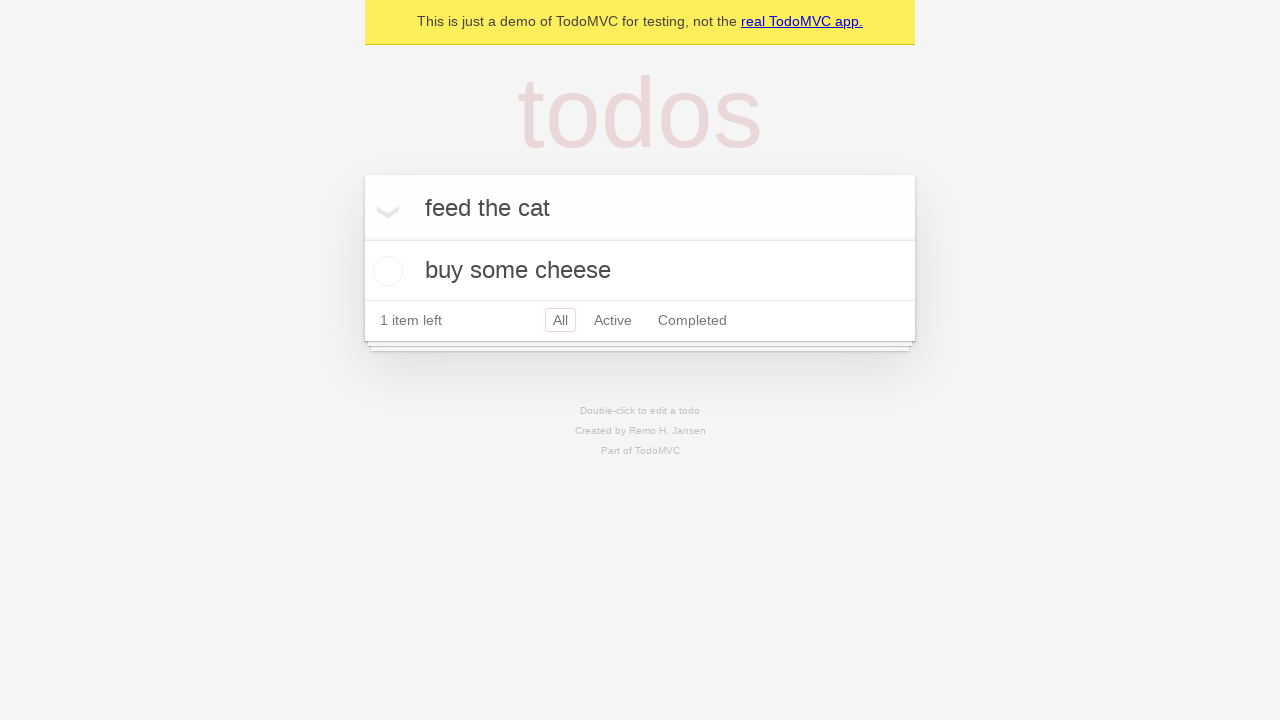

Pressed Enter to add 'feed the cat' to the list on internal:attr=[placeholder="What needs to be done?"i]
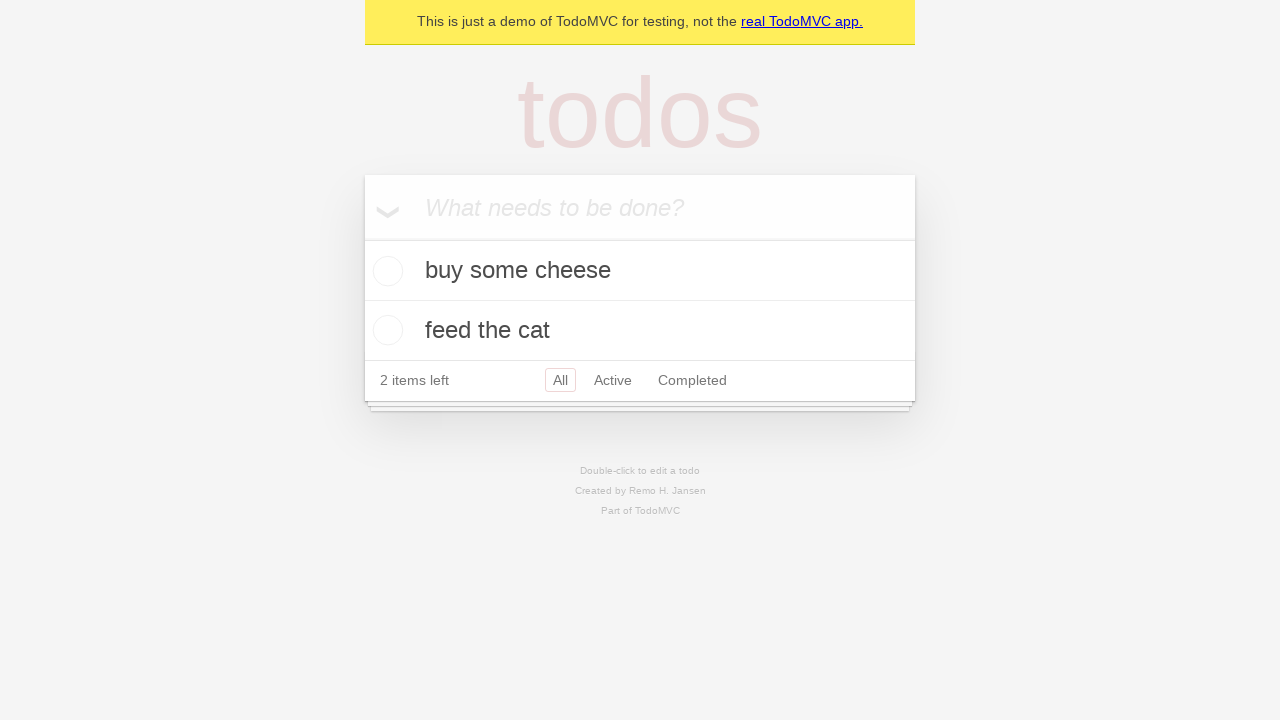

Filled todo input with 'book a doctors appointment' on internal:attr=[placeholder="What needs to be done?"i]
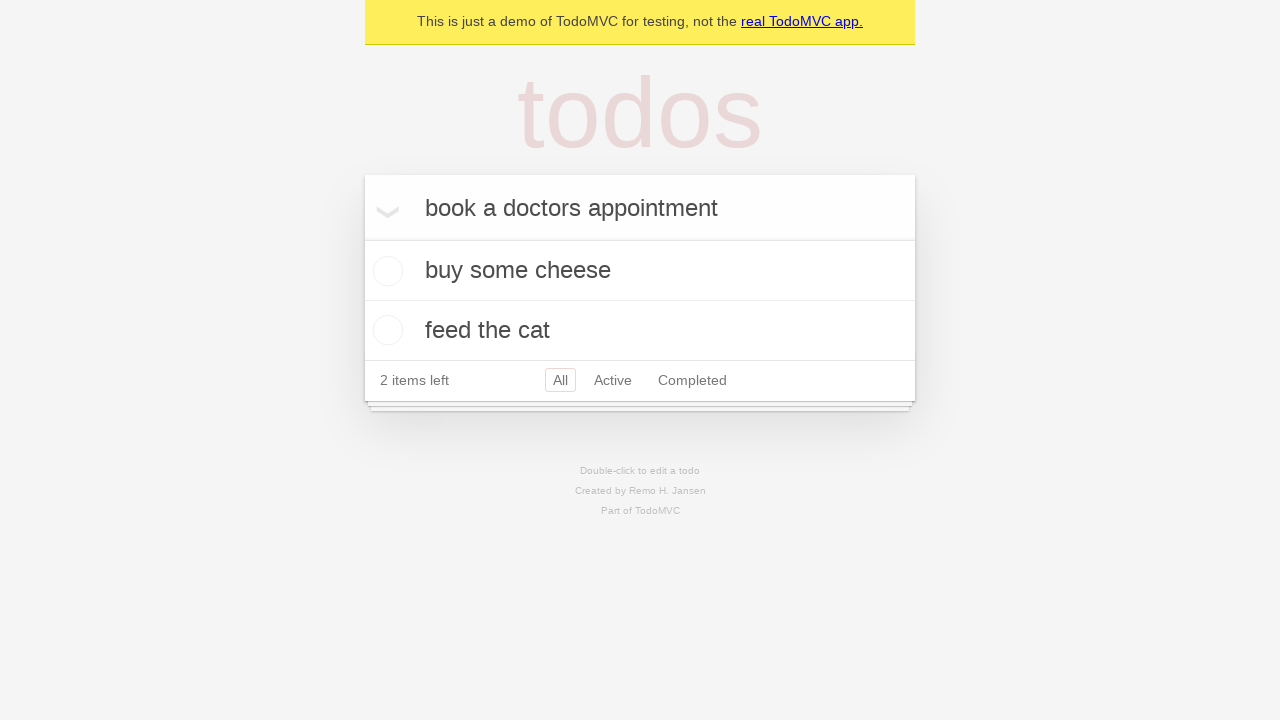

Pressed Enter to add 'book a doctors appointment' to the list on internal:attr=[placeholder="What needs to be done?"i]
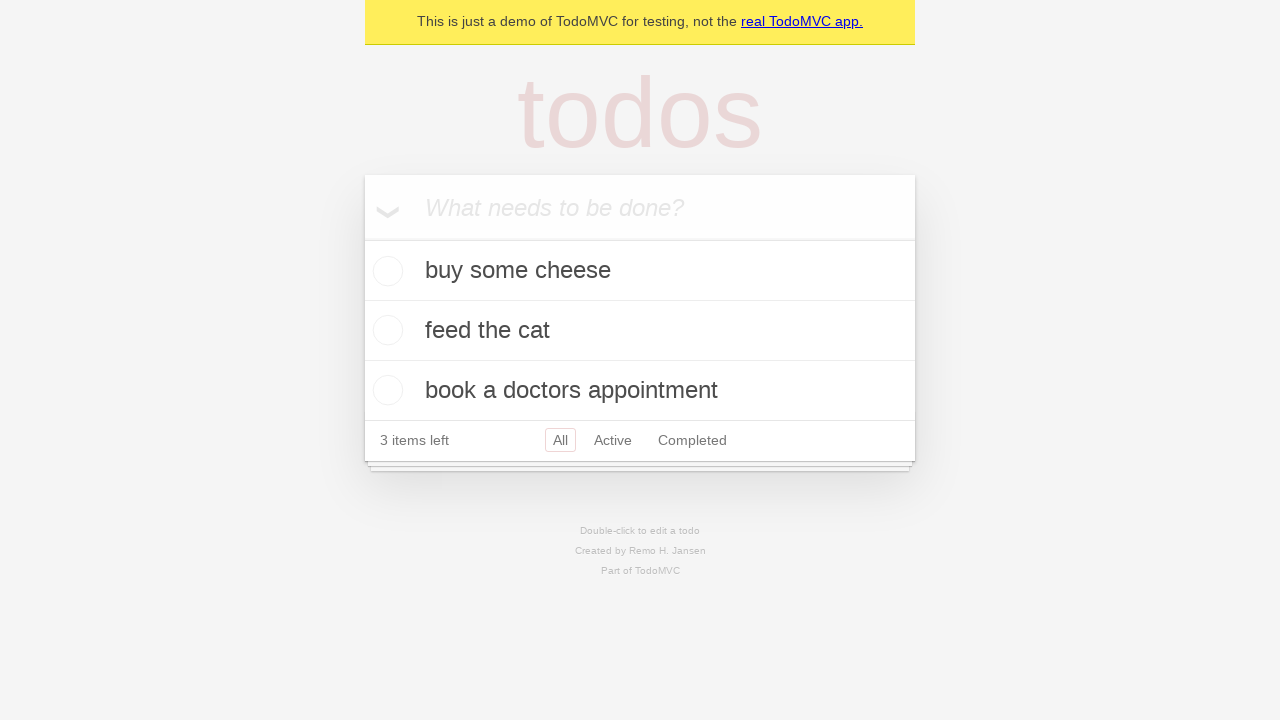

Verified that all 3 todo items were added and counter shows '3 items left'
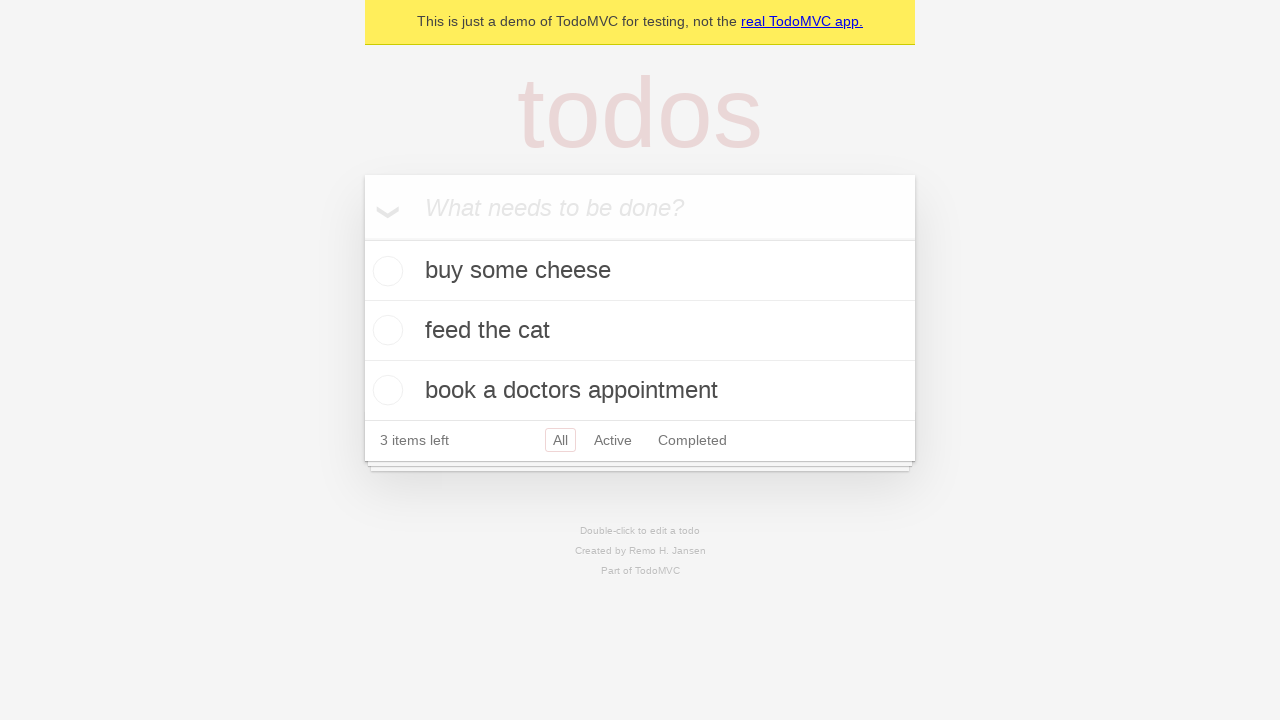

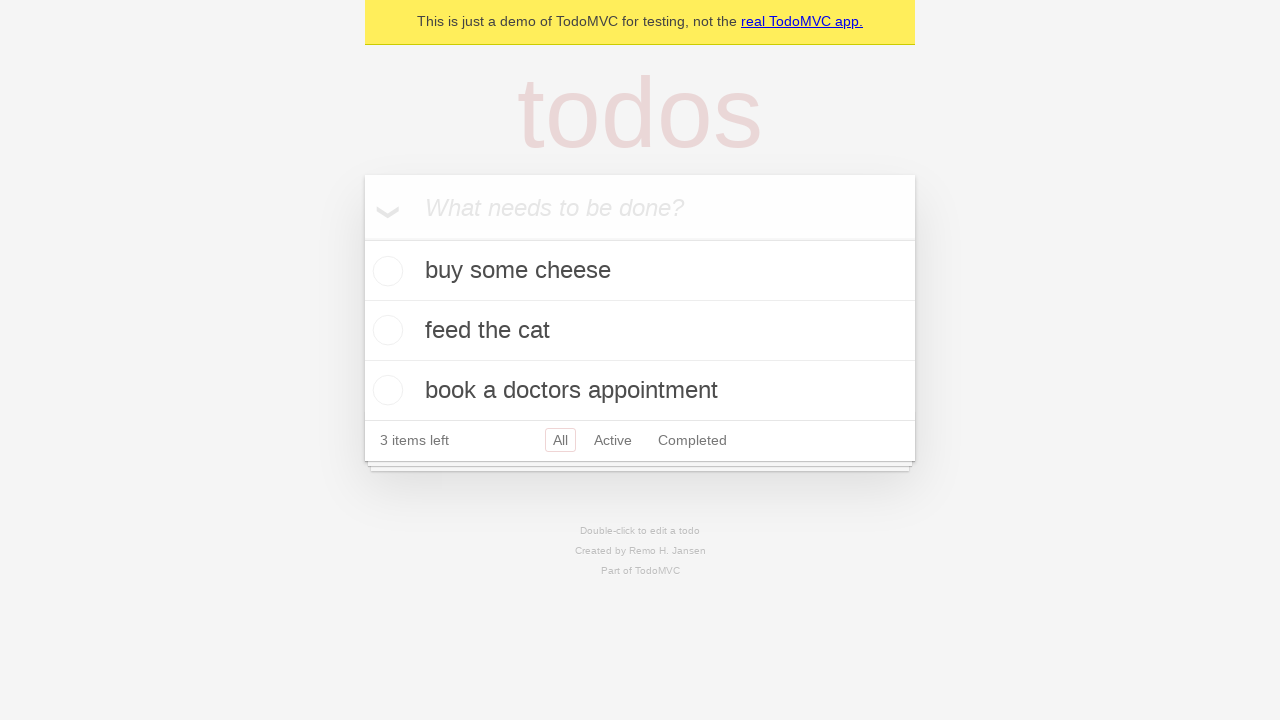